Tests a simple form by filling in first name, last name, city, and country fields using different selector strategies, then submits the form

Starting URL: http://suninjuly.github.io/simple_form_find_task.html

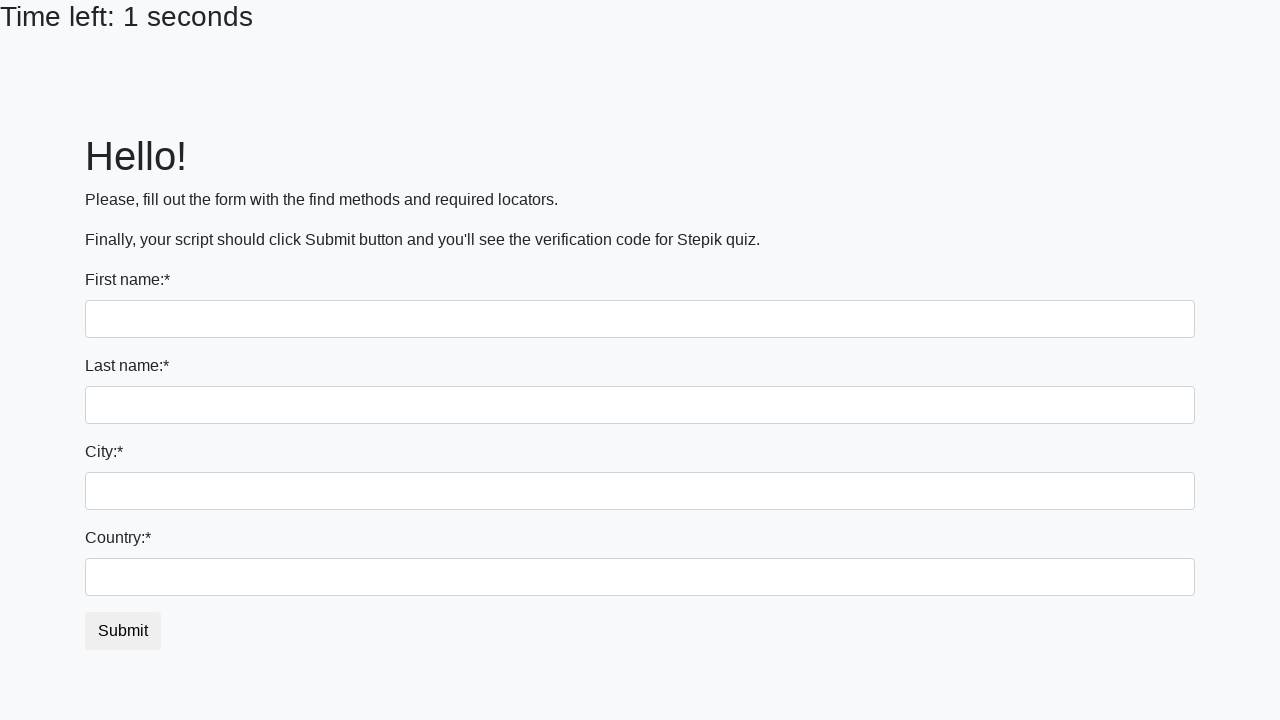

Filled first name field with 'Ivan' using tag name selector on input
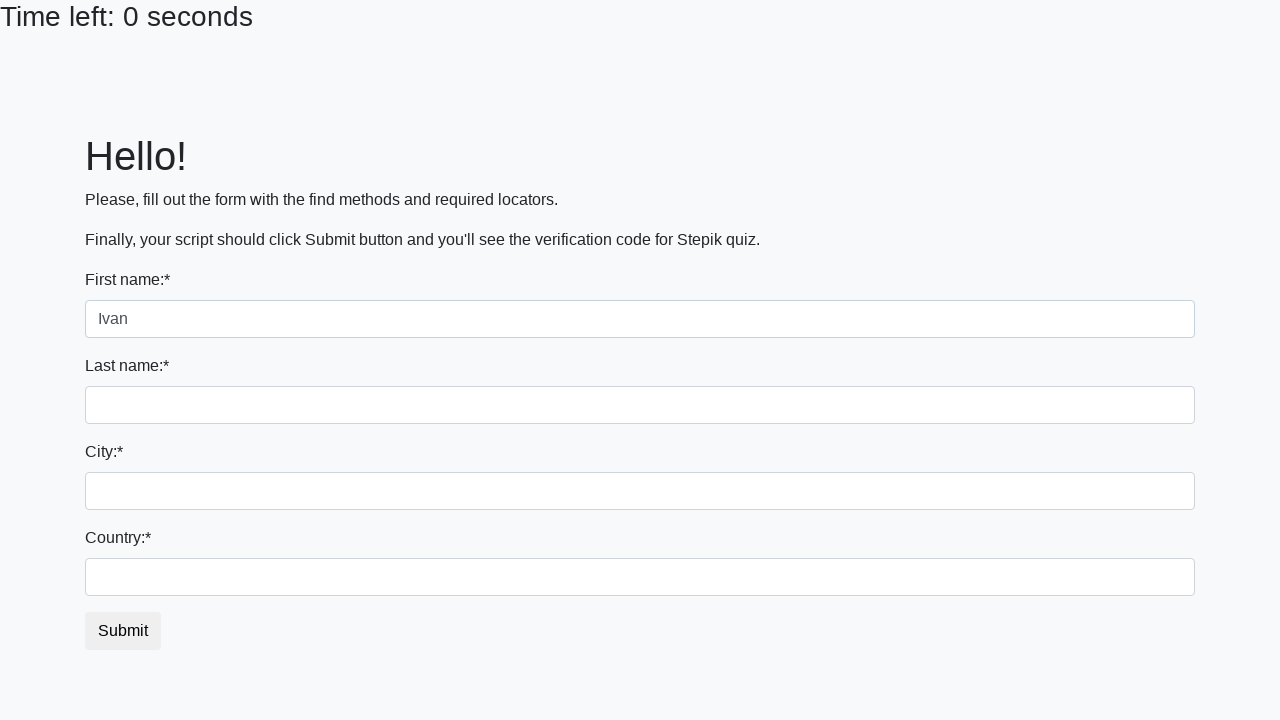

Filled last name field with 'Petrov' using name attribute selector on input[name='last_name']
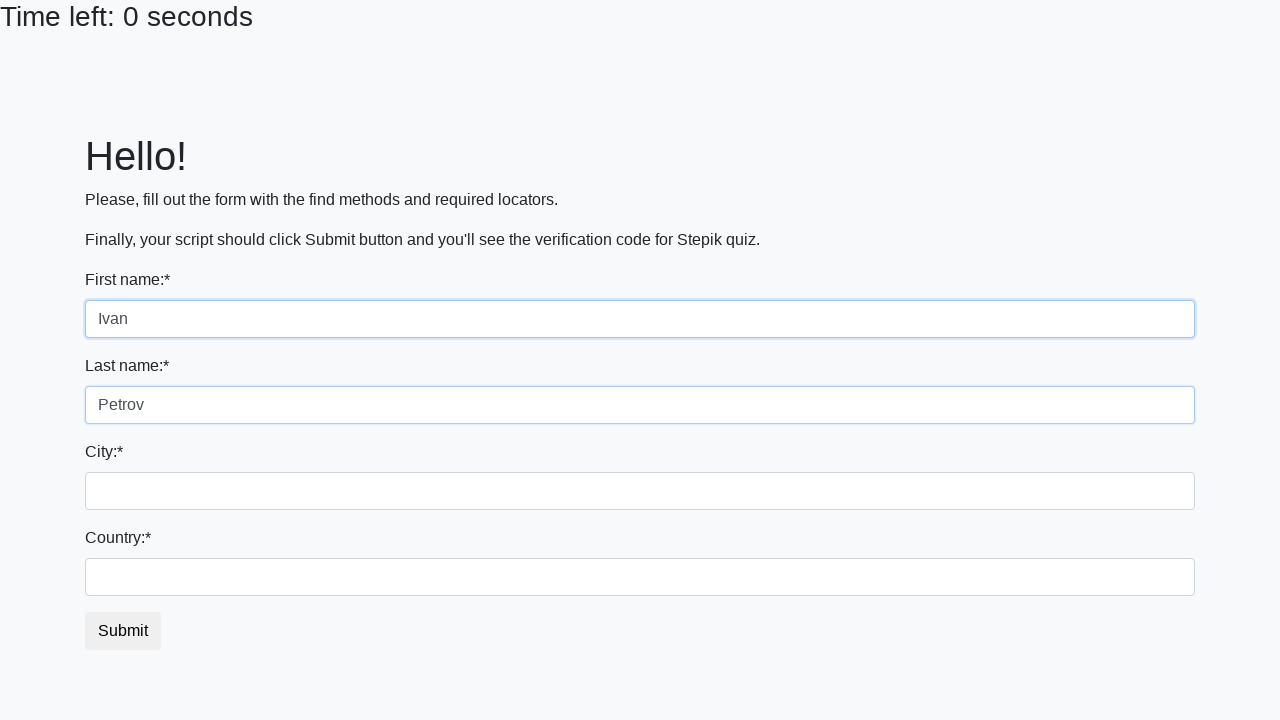

Filled city field with 'Smolensk' using class selector on .city
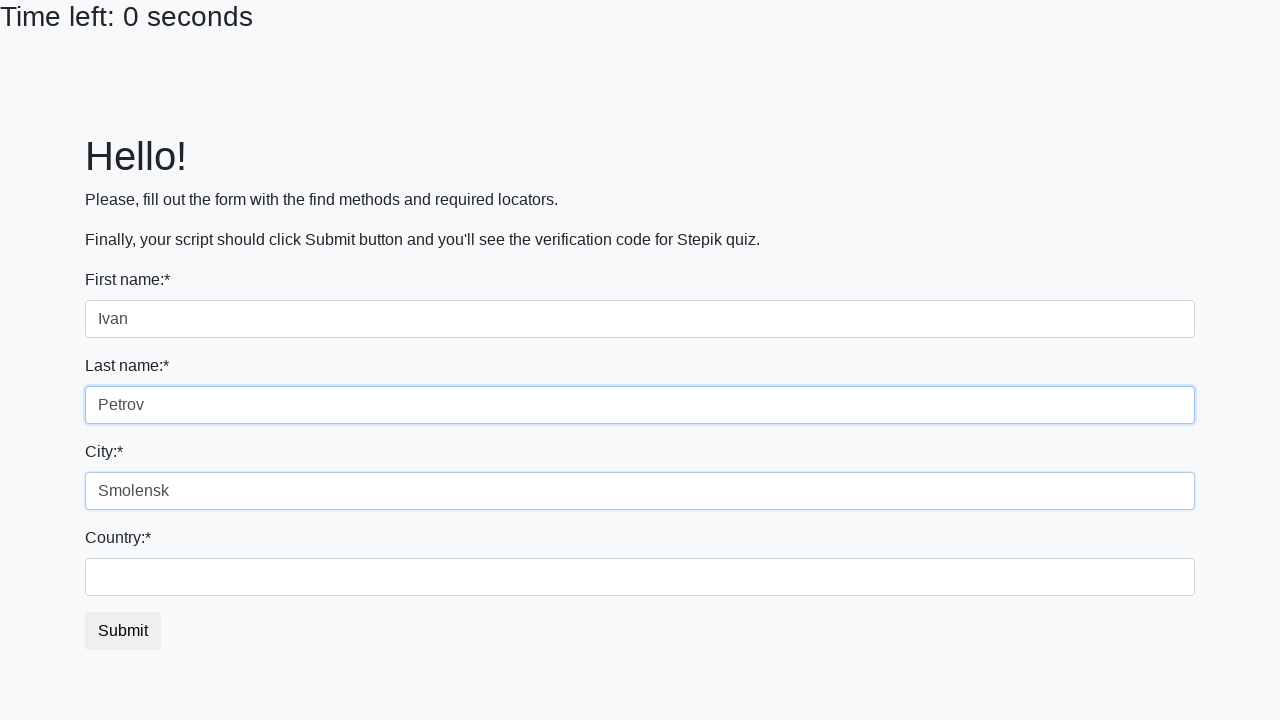

Filled country field with 'Russia' using id selector on #country
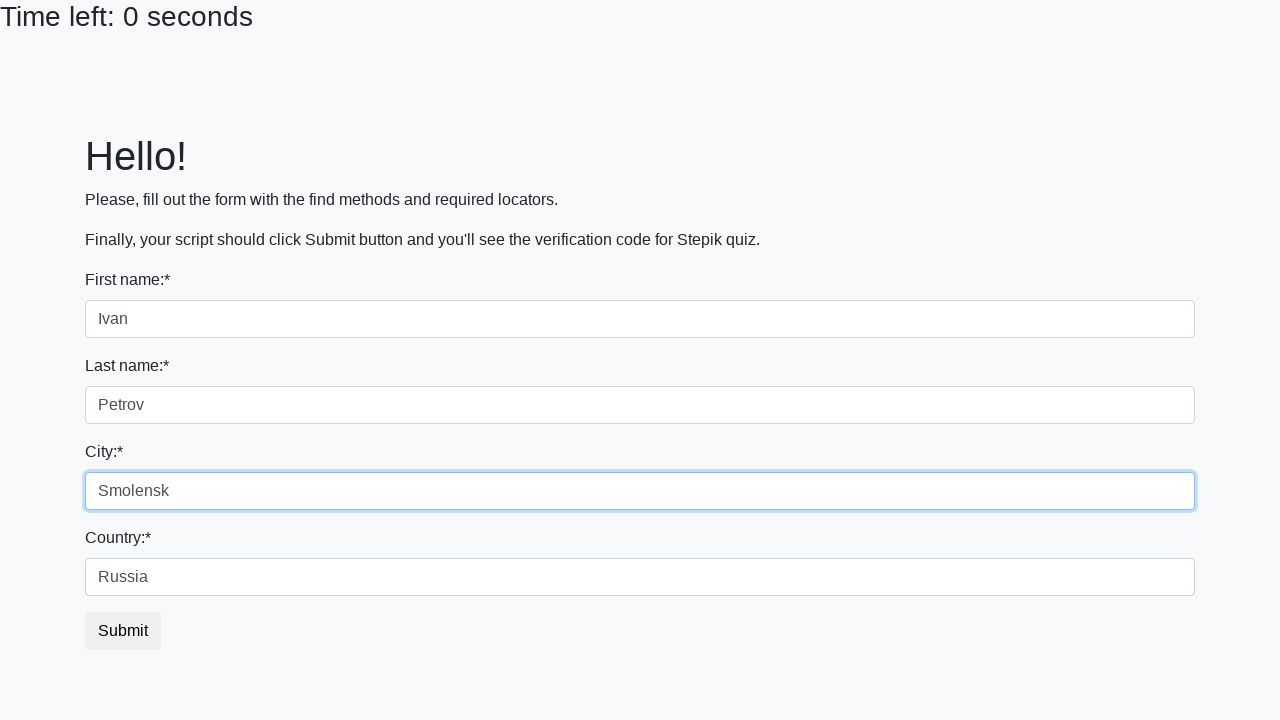

Clicked submit button to submit the form at (123, 631) on button.btn
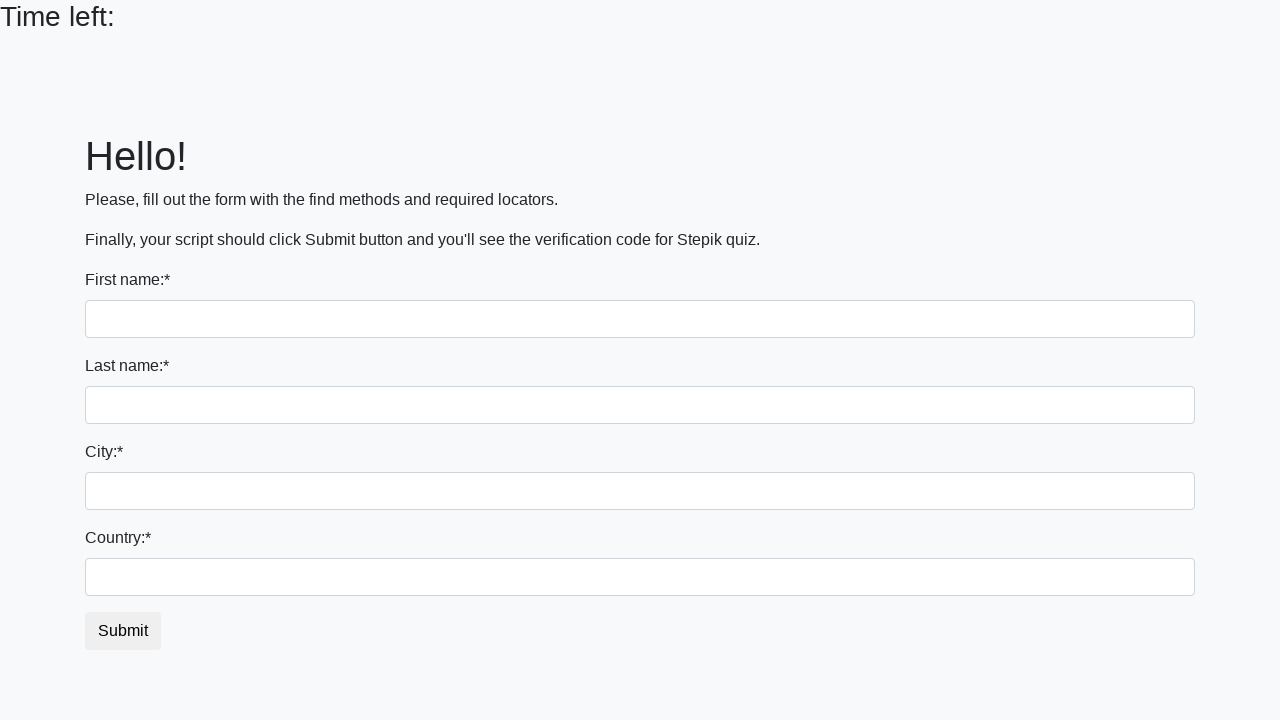

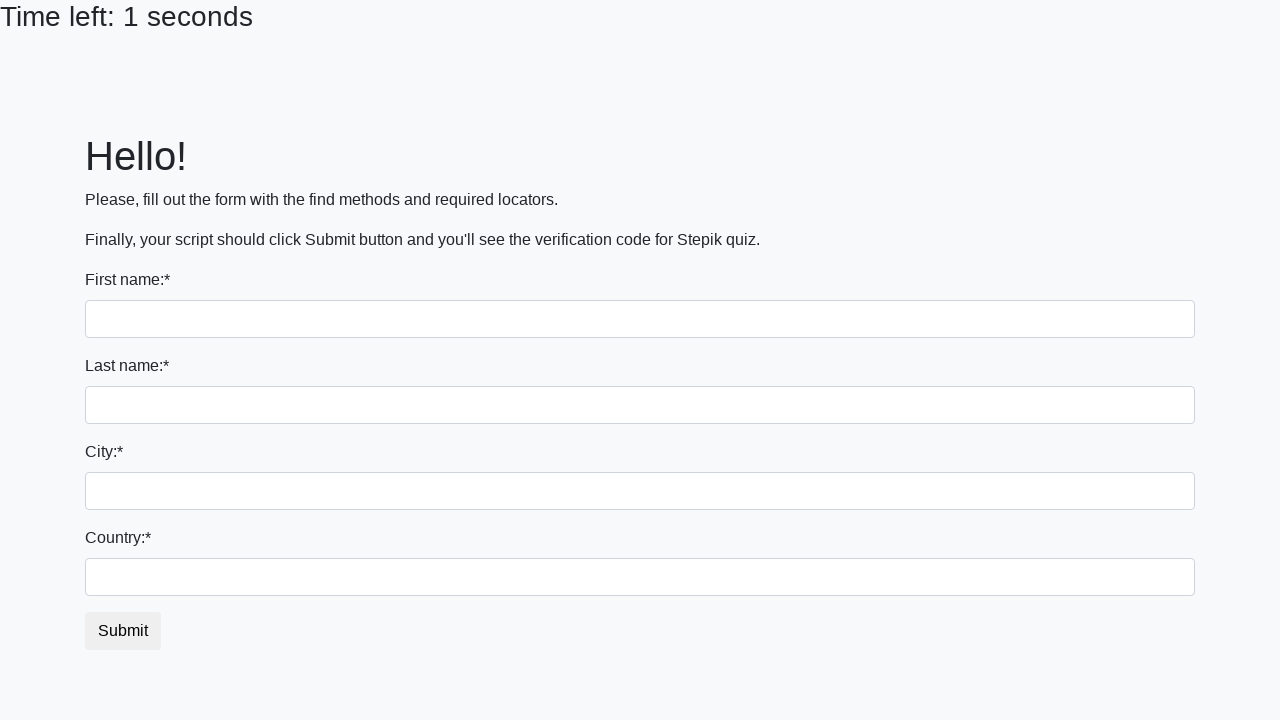